Tests clicking on multiple styled buttons on a challenging DOM page and verifies the table structure by waiting for table elements to be present.

Starting URL: https://the-internet.herokuapp.com/challenging_dom

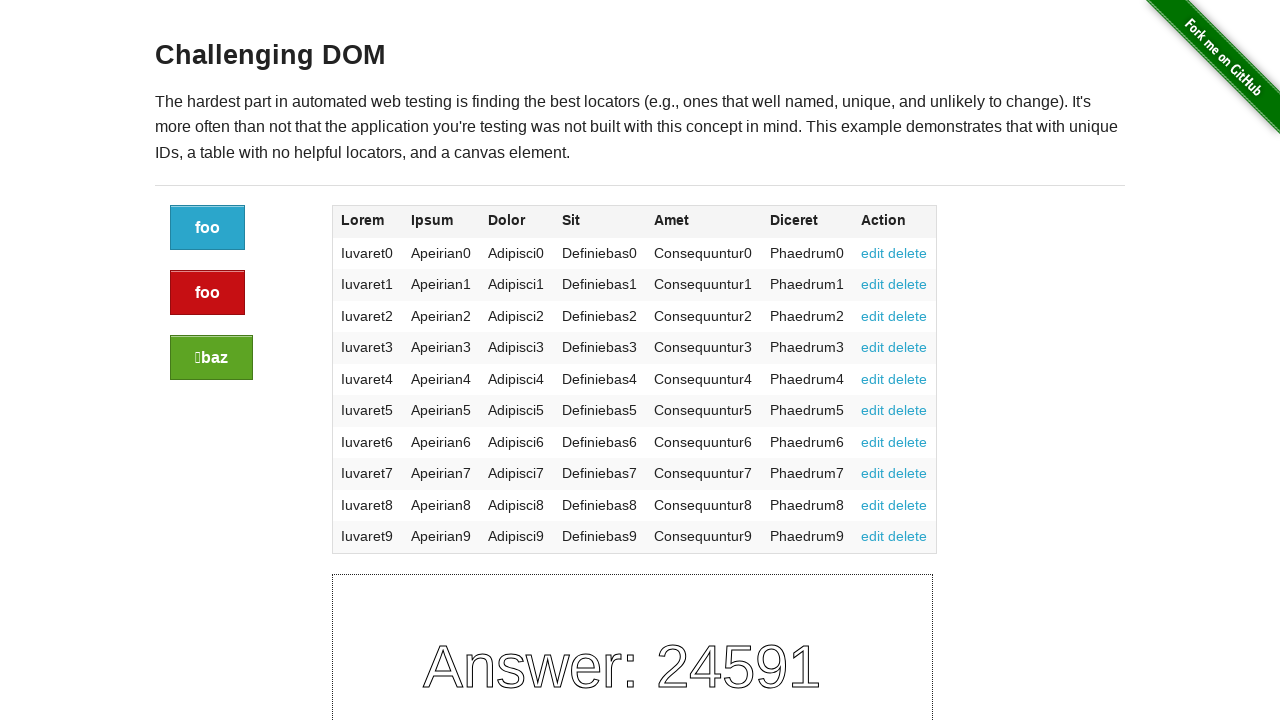

Clicked the first blue/default button at (208, 228) on div a.button:nth-of-type(1)
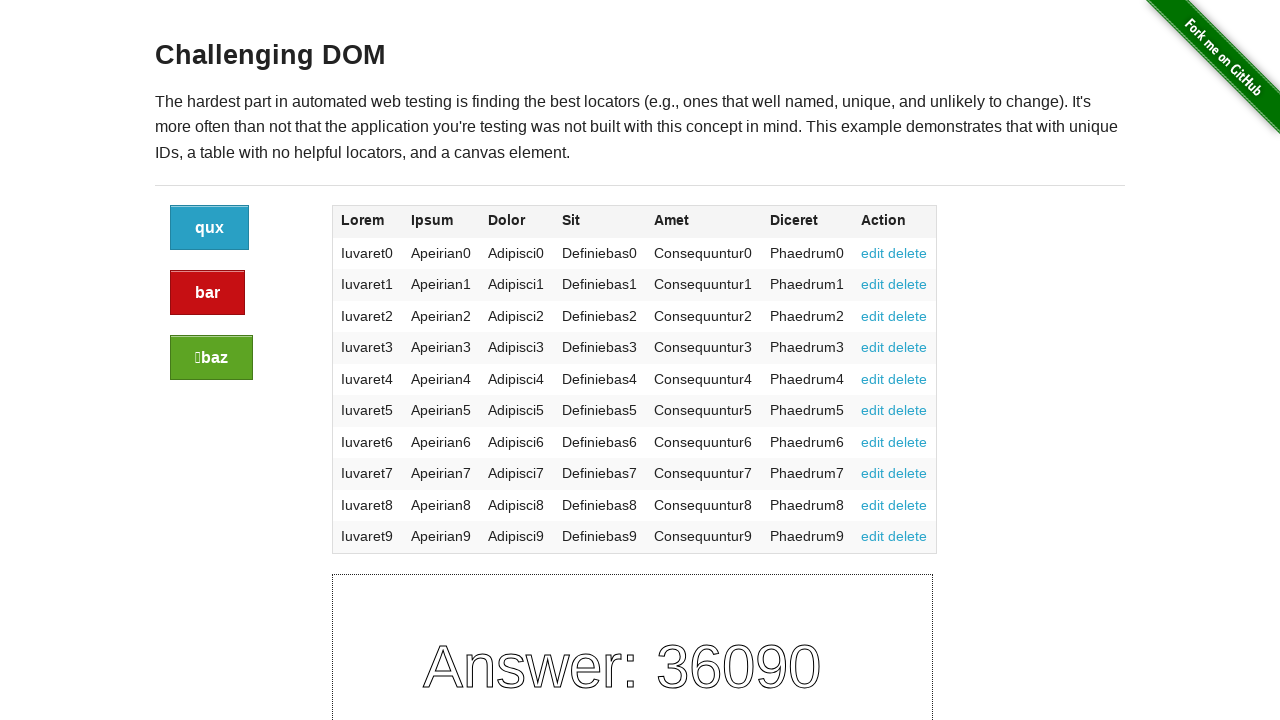

Clicked the red alert button at (208, 293) on .button.alert
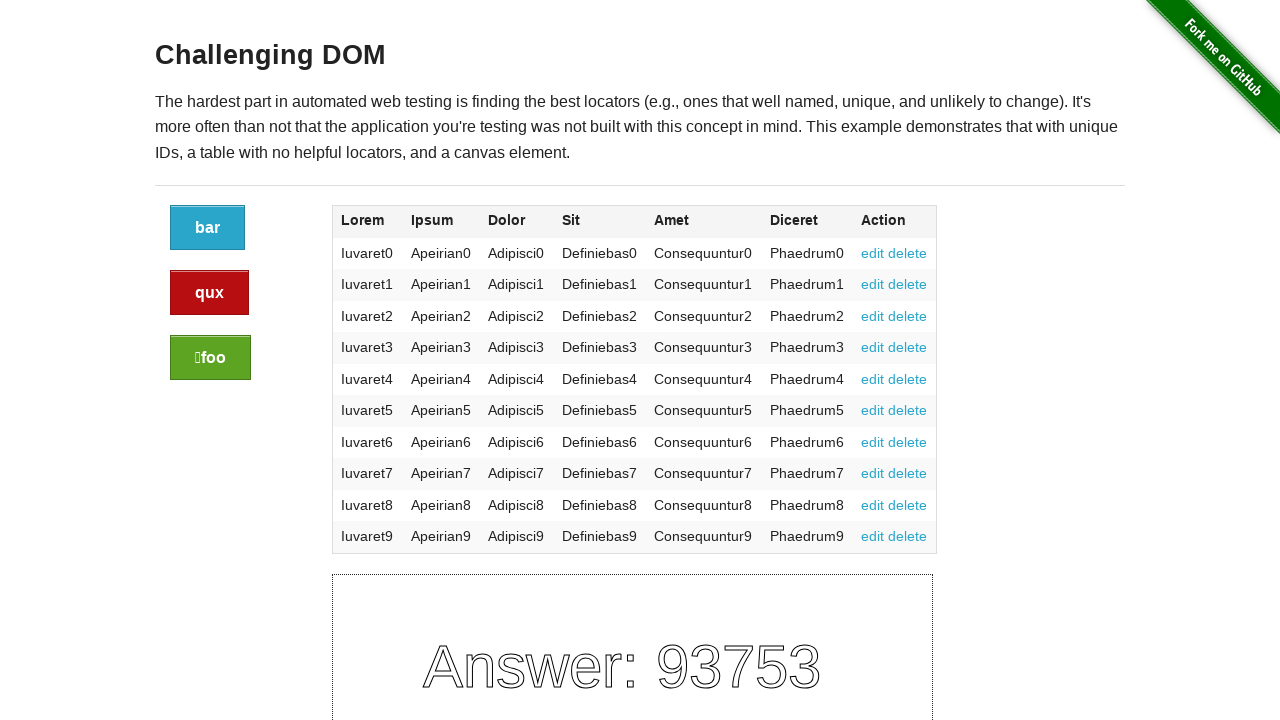

Clicked the green success button at (210, 358) on .button.success
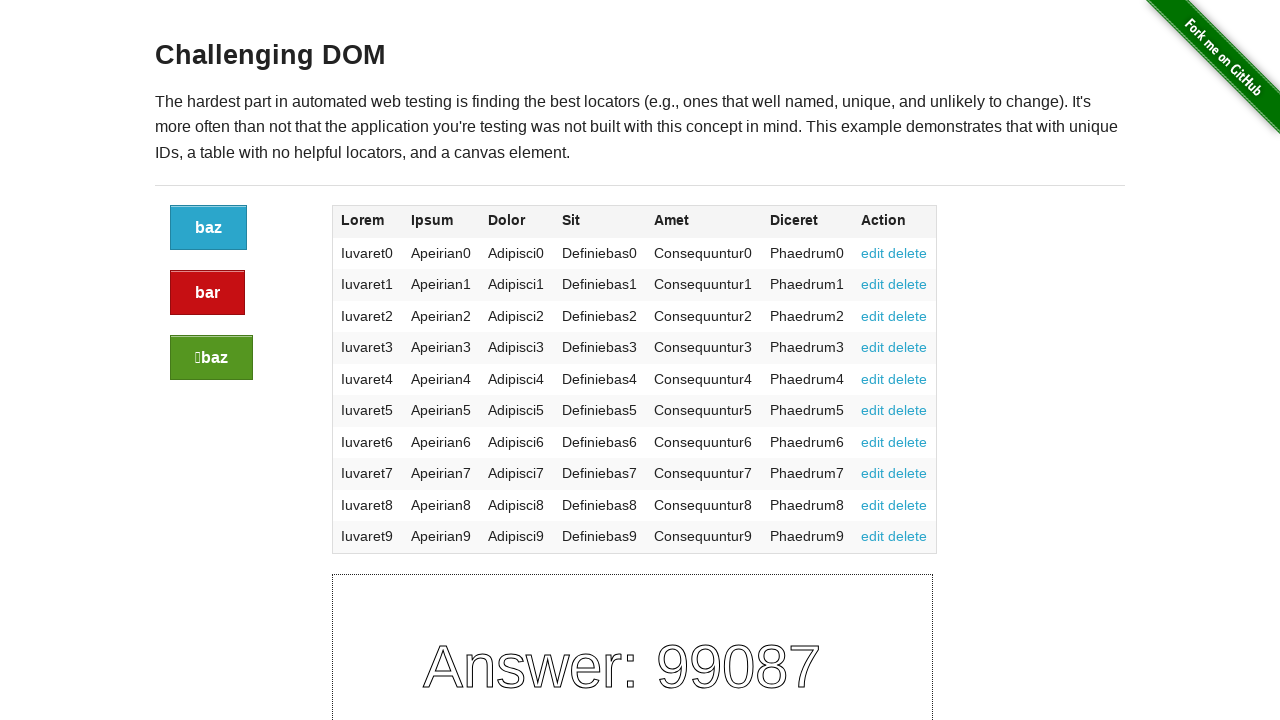

Verified table structure by waiting for table elements with 4th column to be present
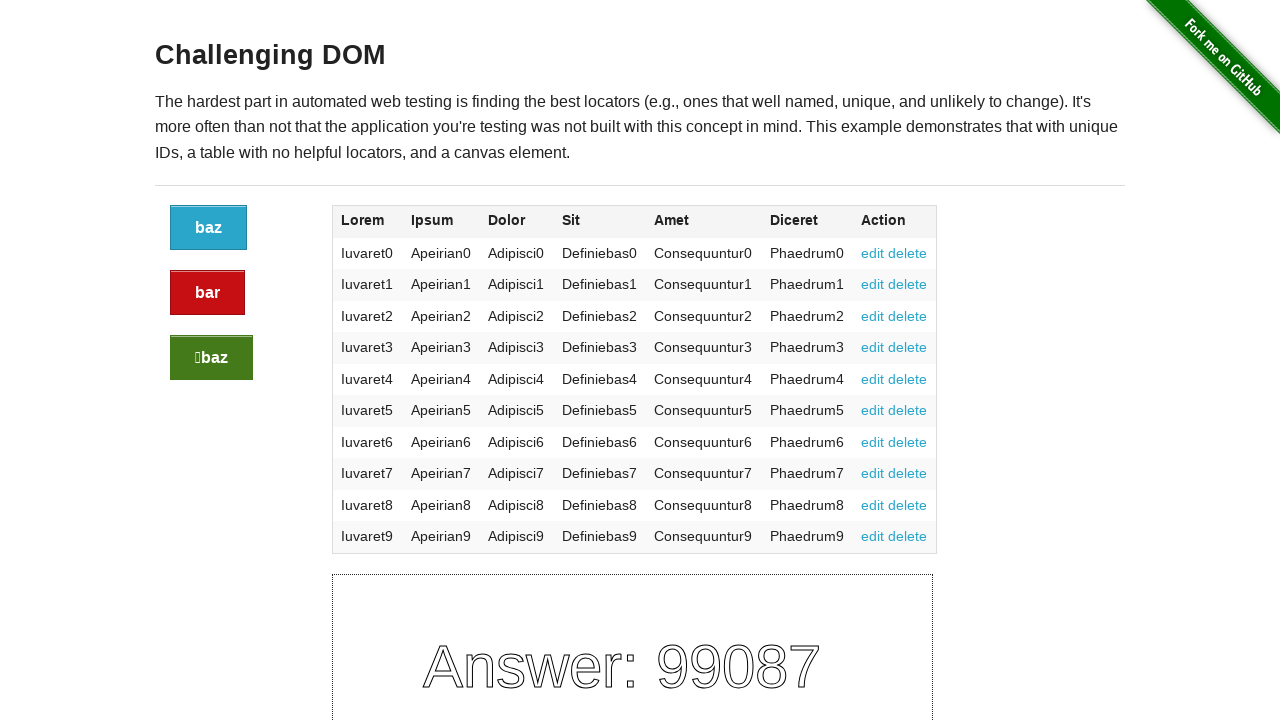

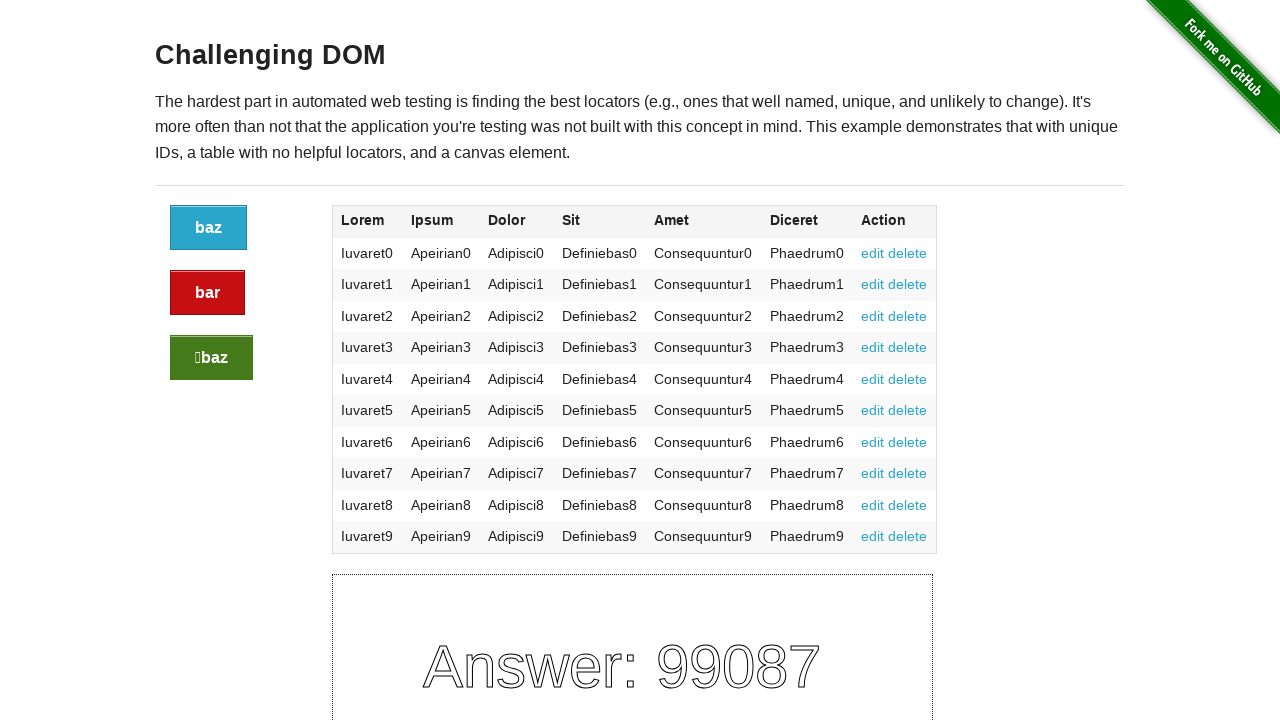